Tests opening a link in a new tab using Ctrl+Shift+Click keyboard modifier combination on a menu item

Starting URL: https://jqueryui.com/slider/

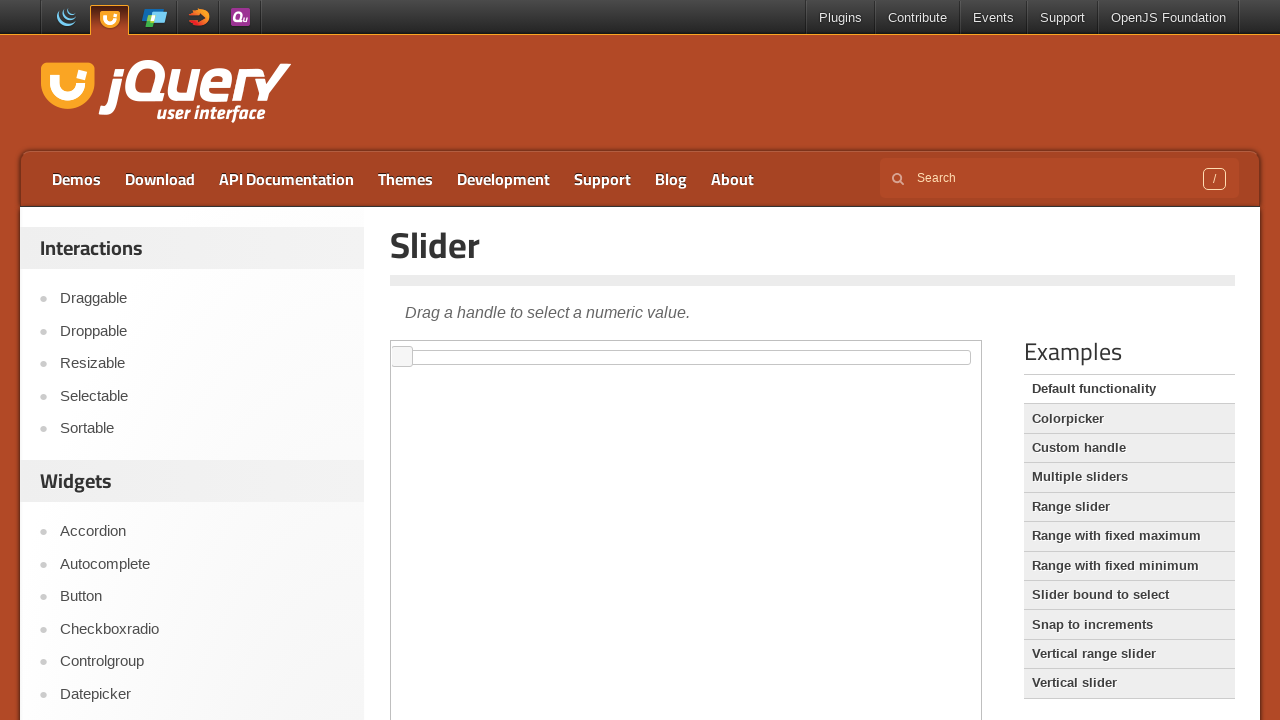

Navigated to jQuery UI slider page
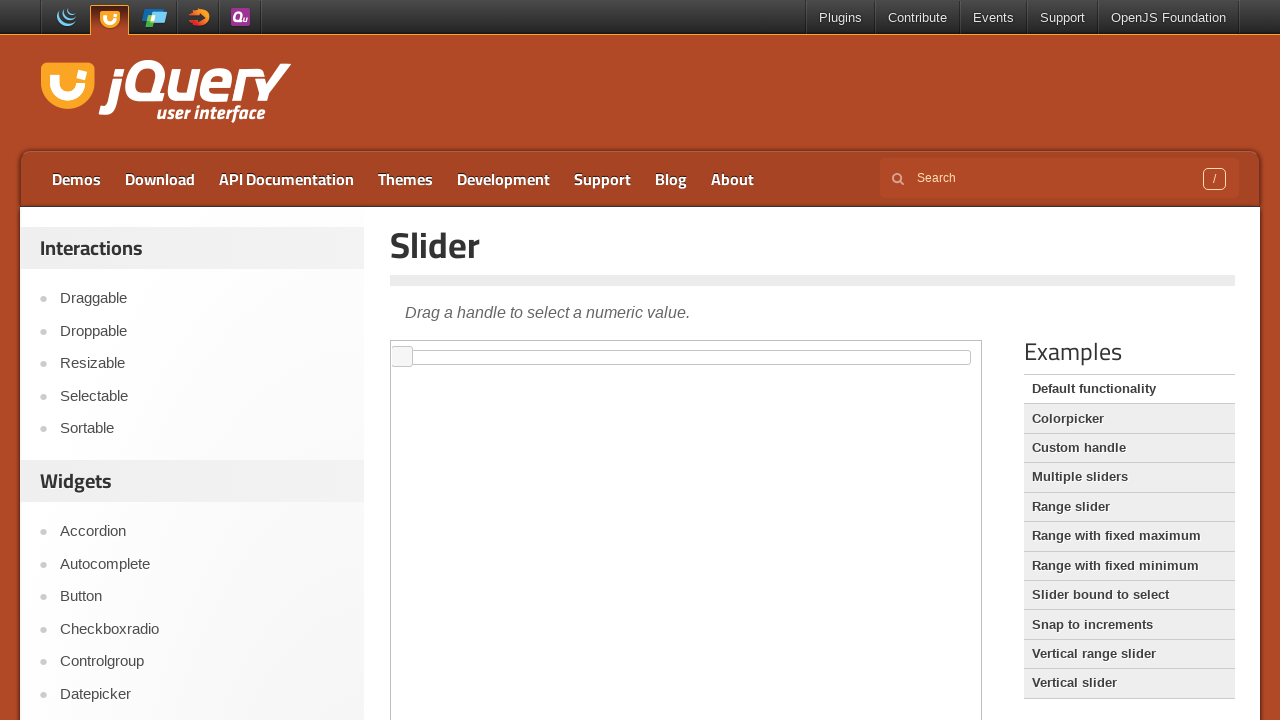

Clicked third menu item with Ctrl+Shift to open in new tab at (286, 179) on //ul[@id='menu-top']/li[3]/a
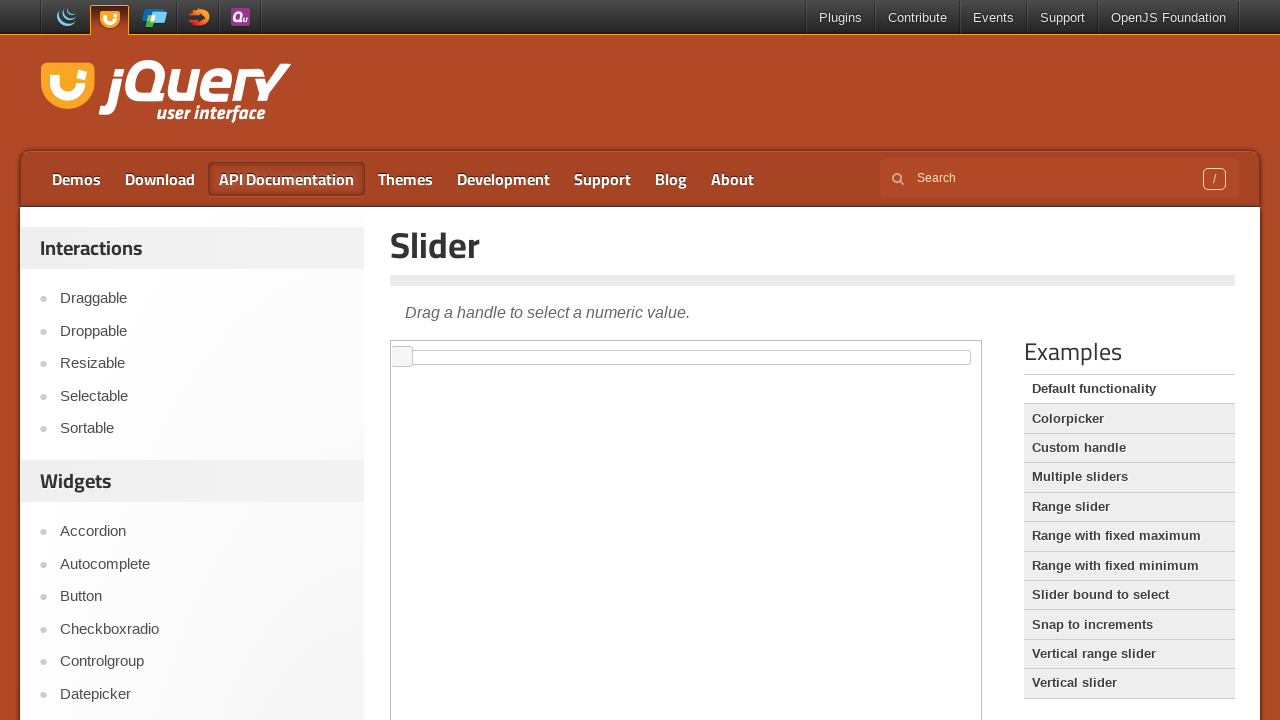

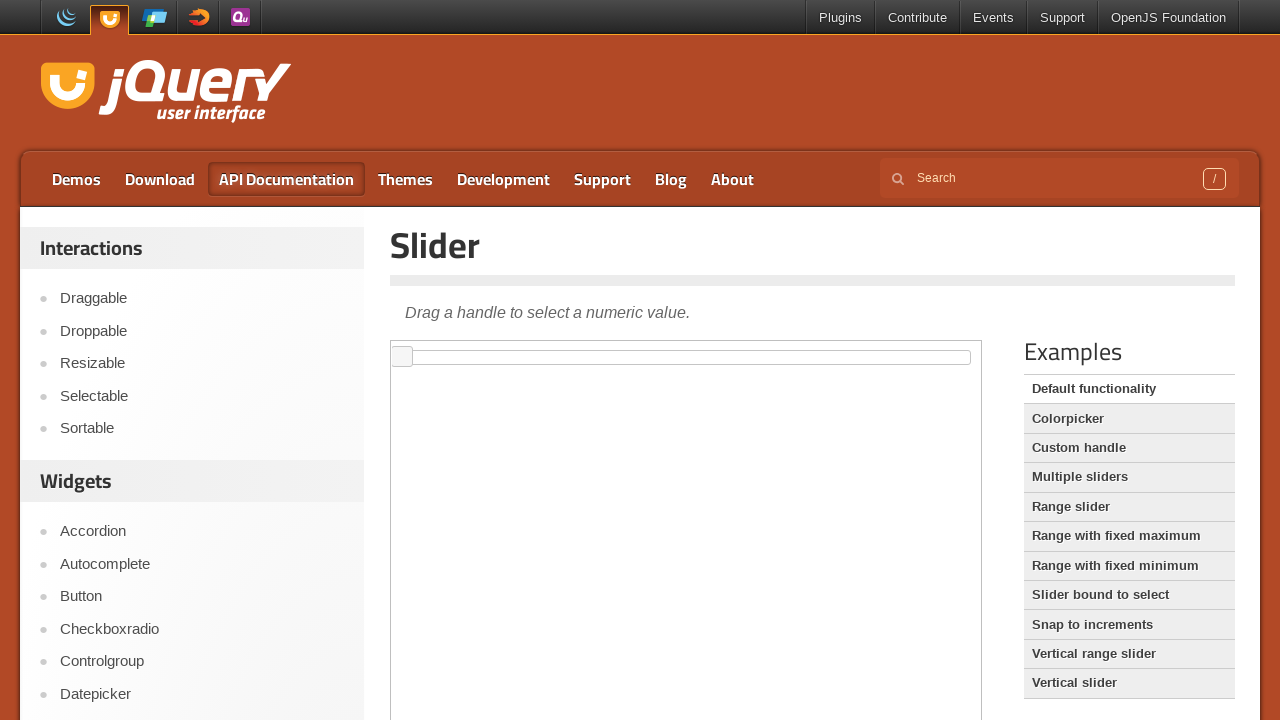